Searches for products containing "ca" and adds Cashews to the cart

Starting URL: https://rahulshettyacademy.com/seleniumPractise/#/

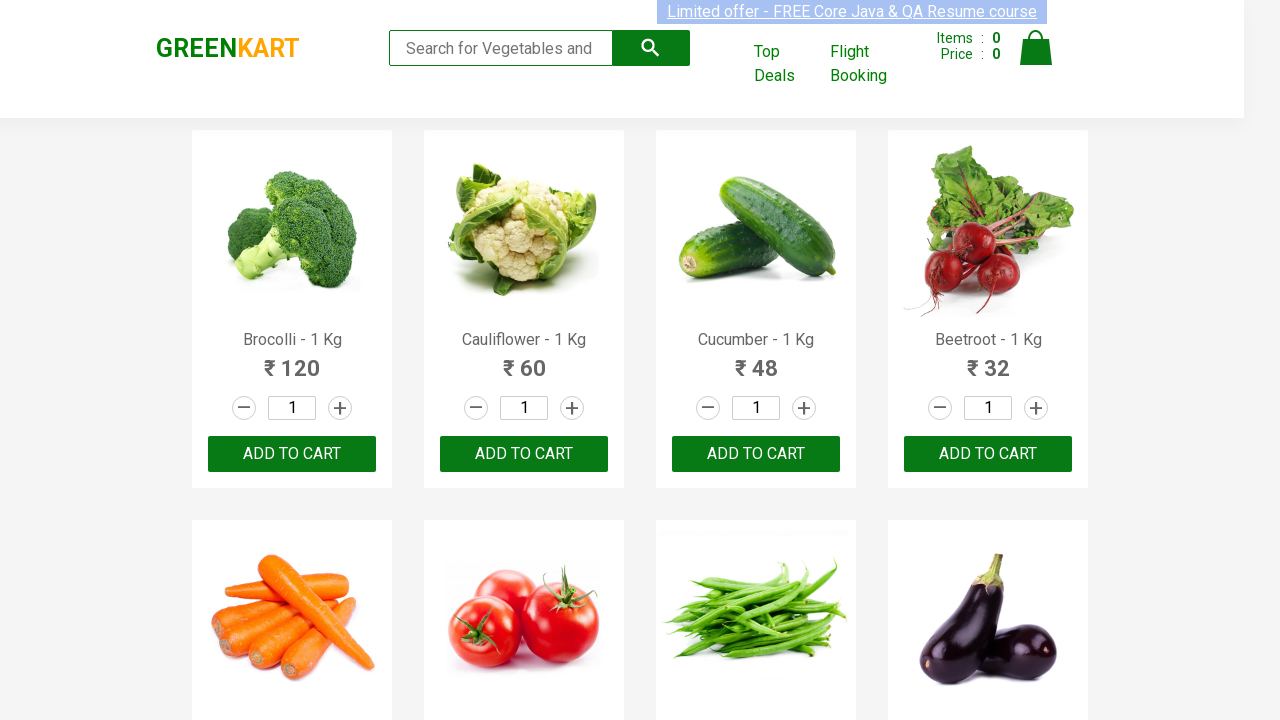

Filled search field with 'ca' on .search-keyword
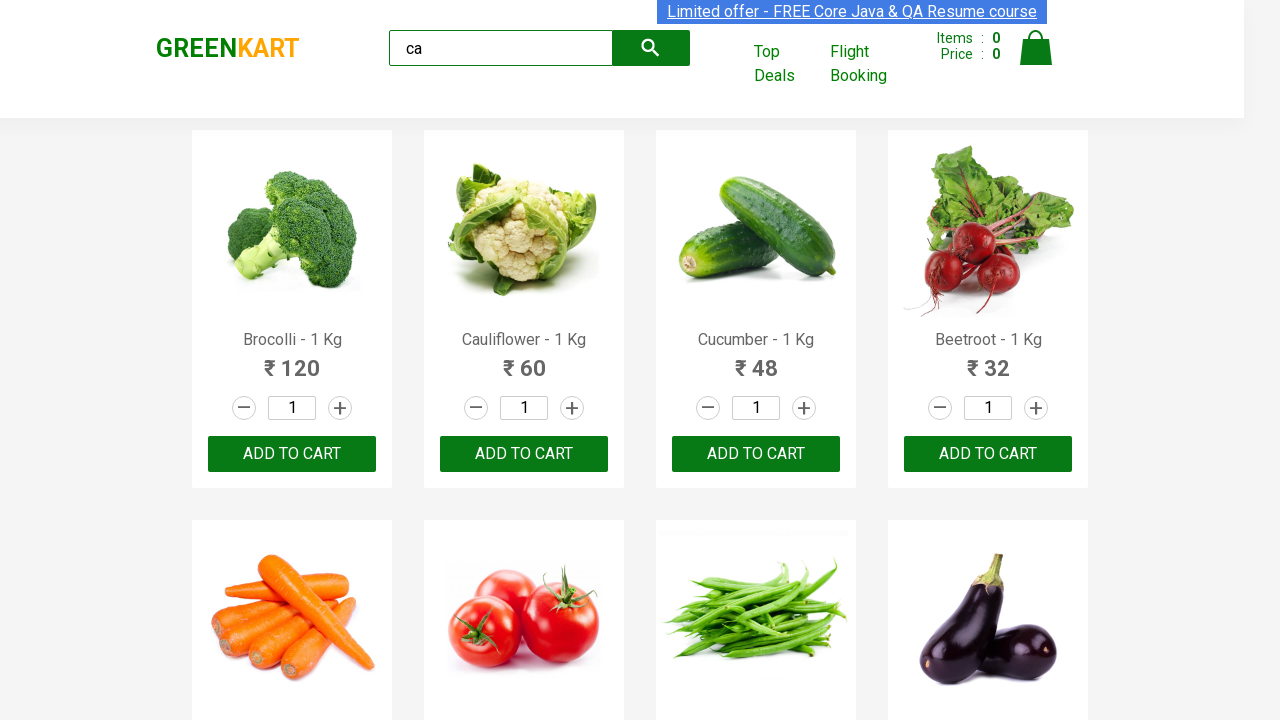

Waited 2 seconds for products to filter
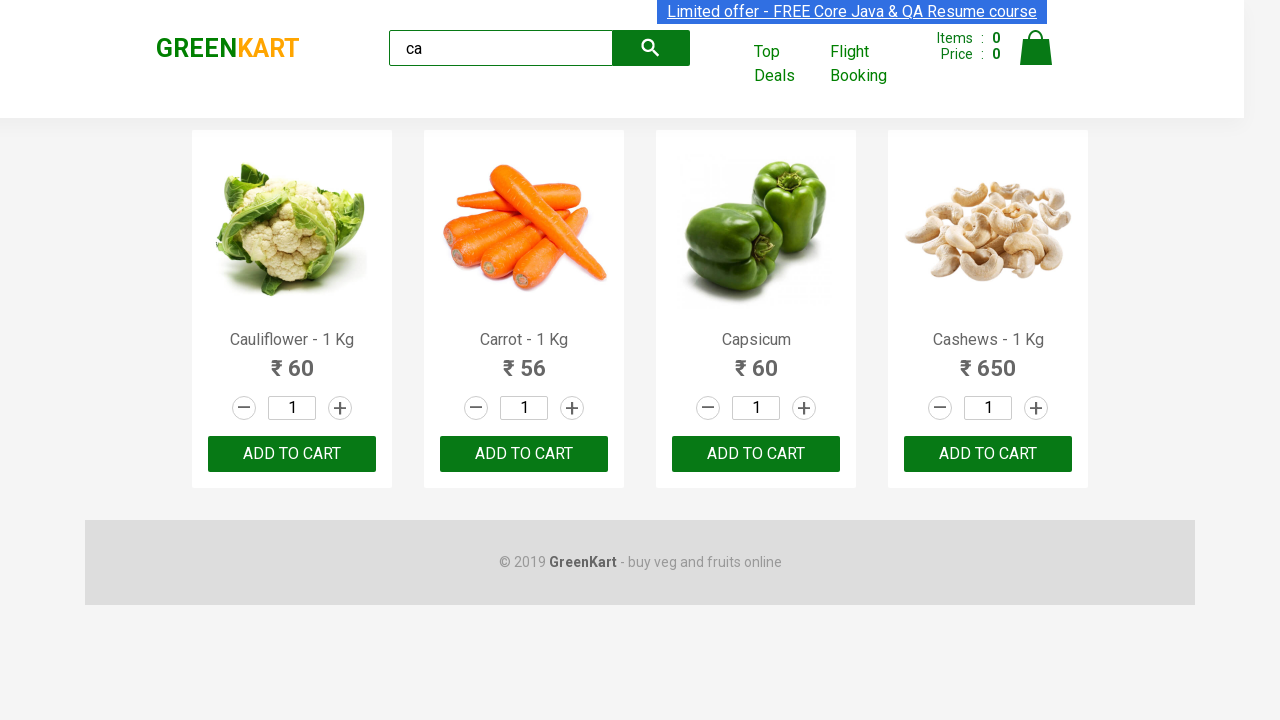

Retrieved list of filtered products
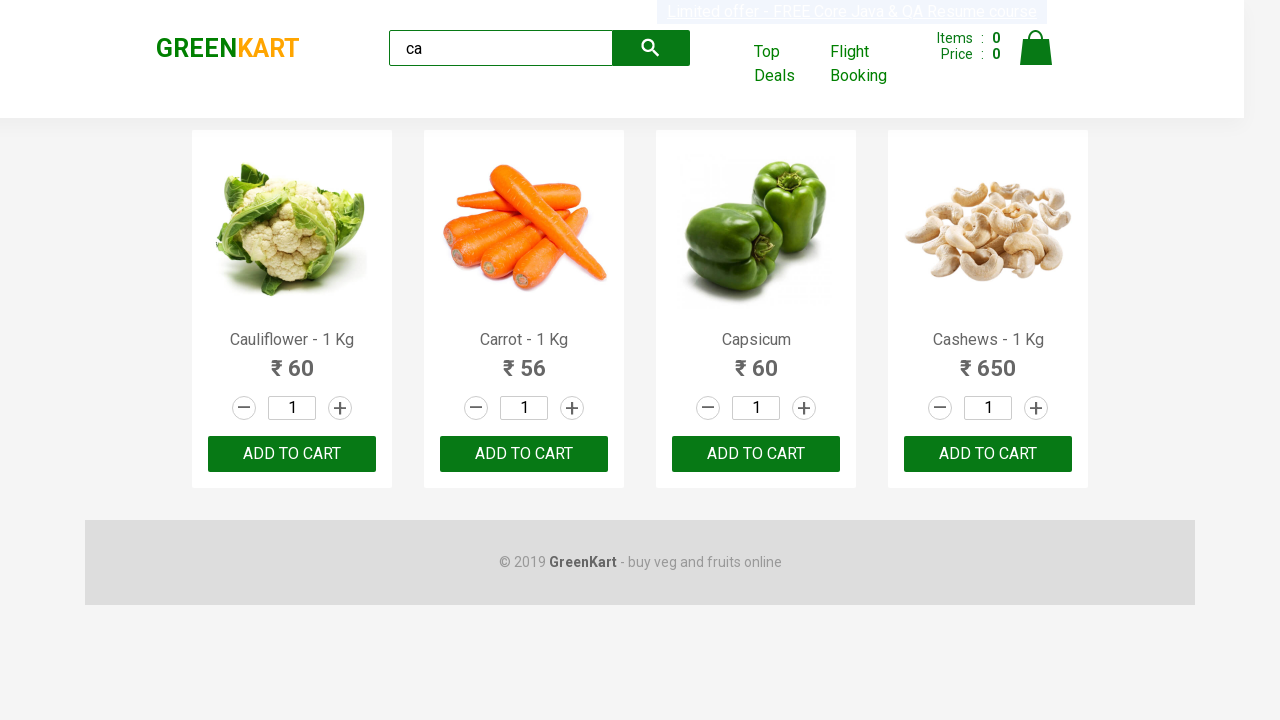

Checked product name: Cauliflower - 1 Kg
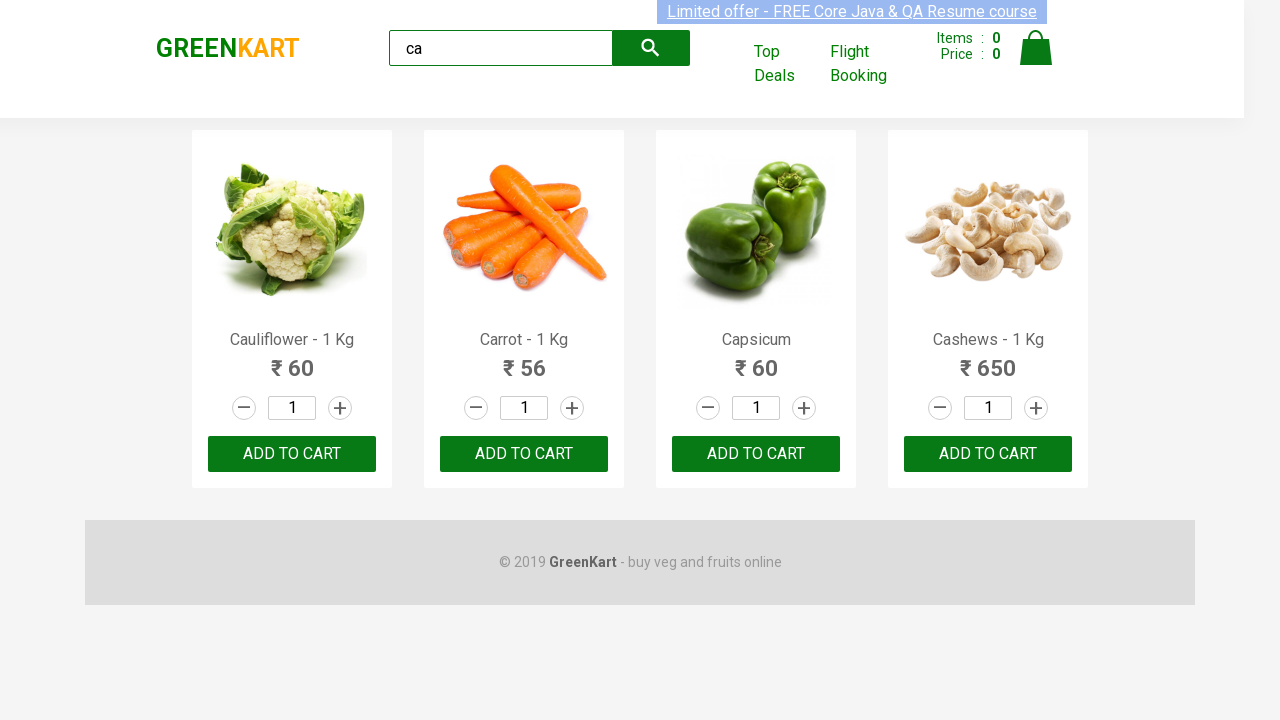

Checked product name: Carrot - 1 Kg
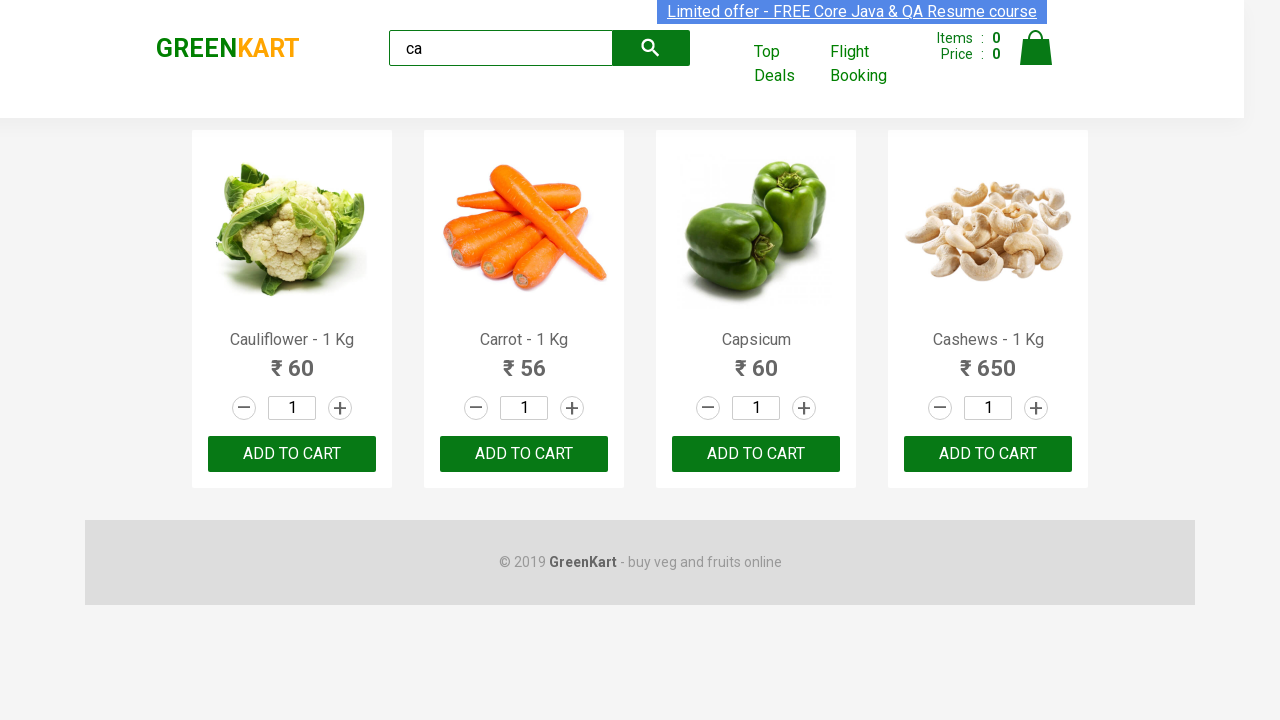

Checked product name: Capsicum
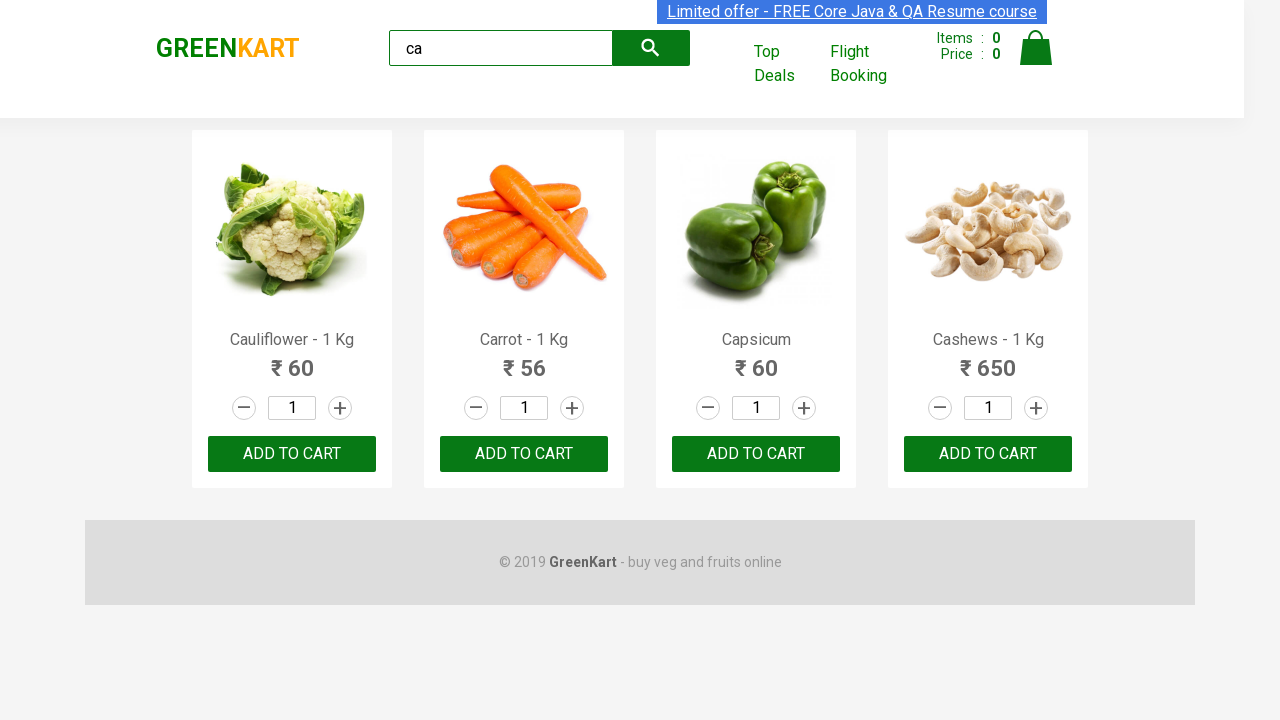

Checked product name: Cashews - 1 Kg
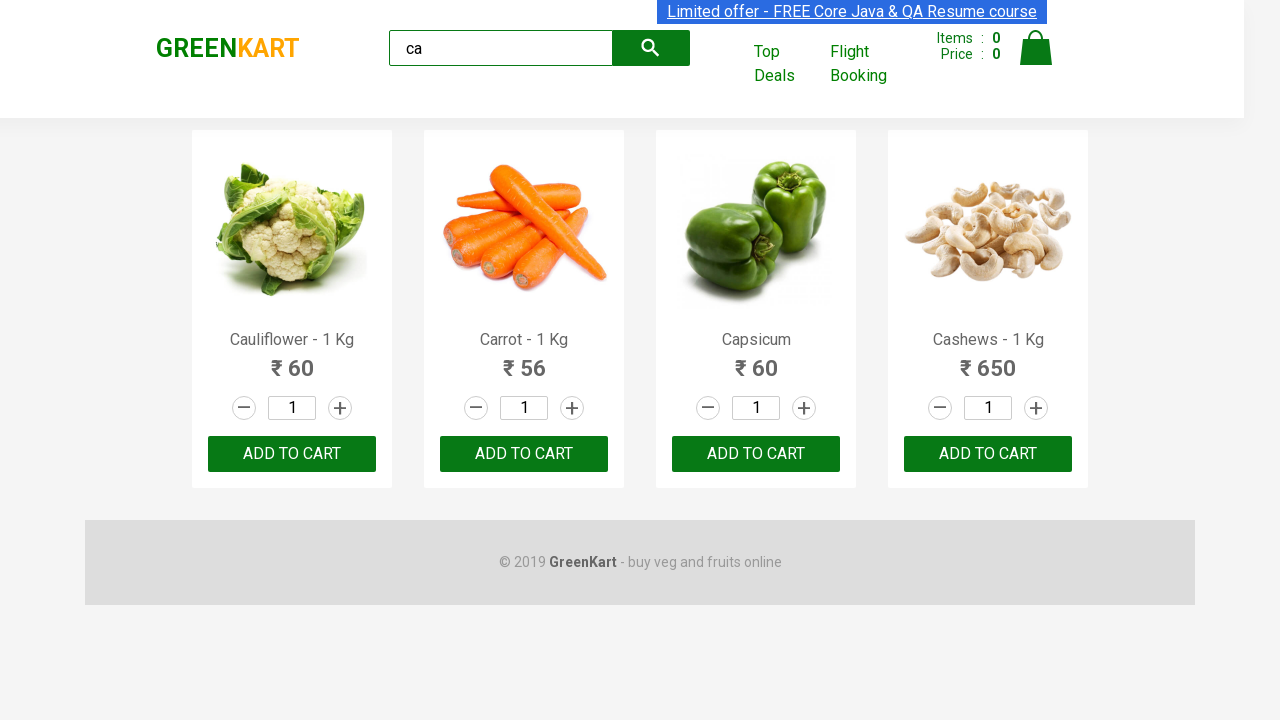

Clicked ADD TO CART button for Cashews at (988, 454) on .products .product >> nth=3 >> button
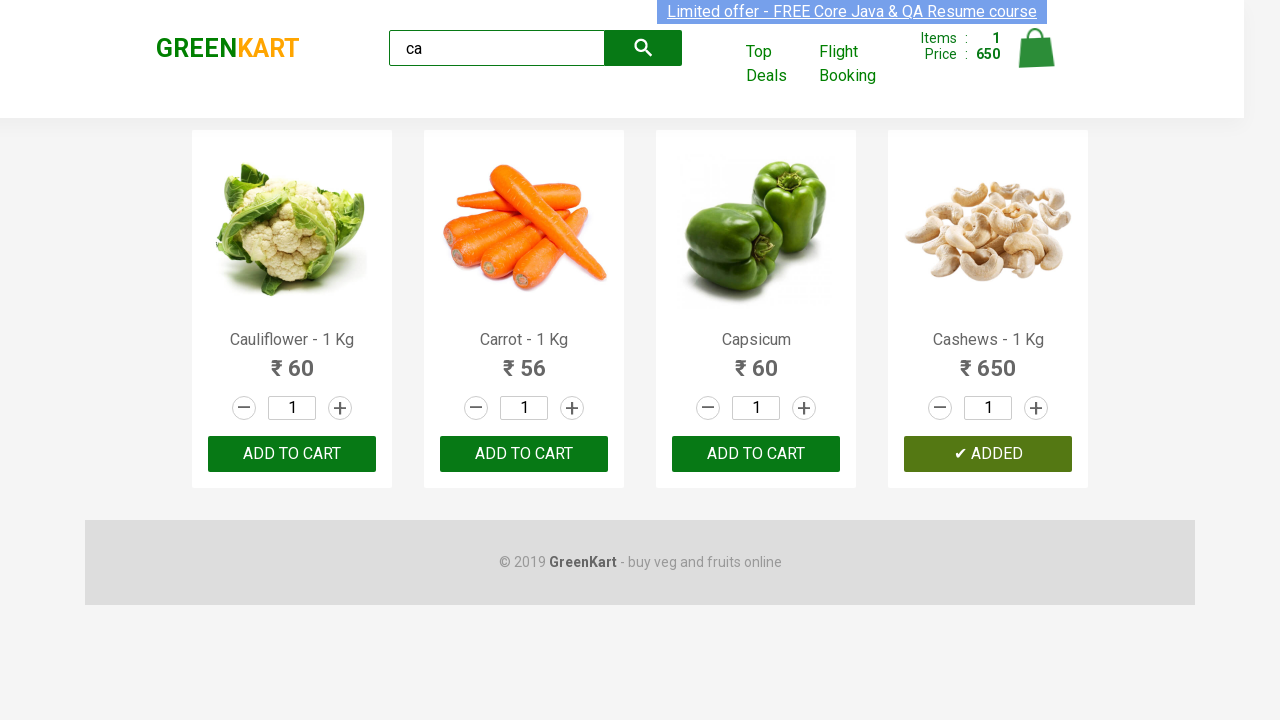

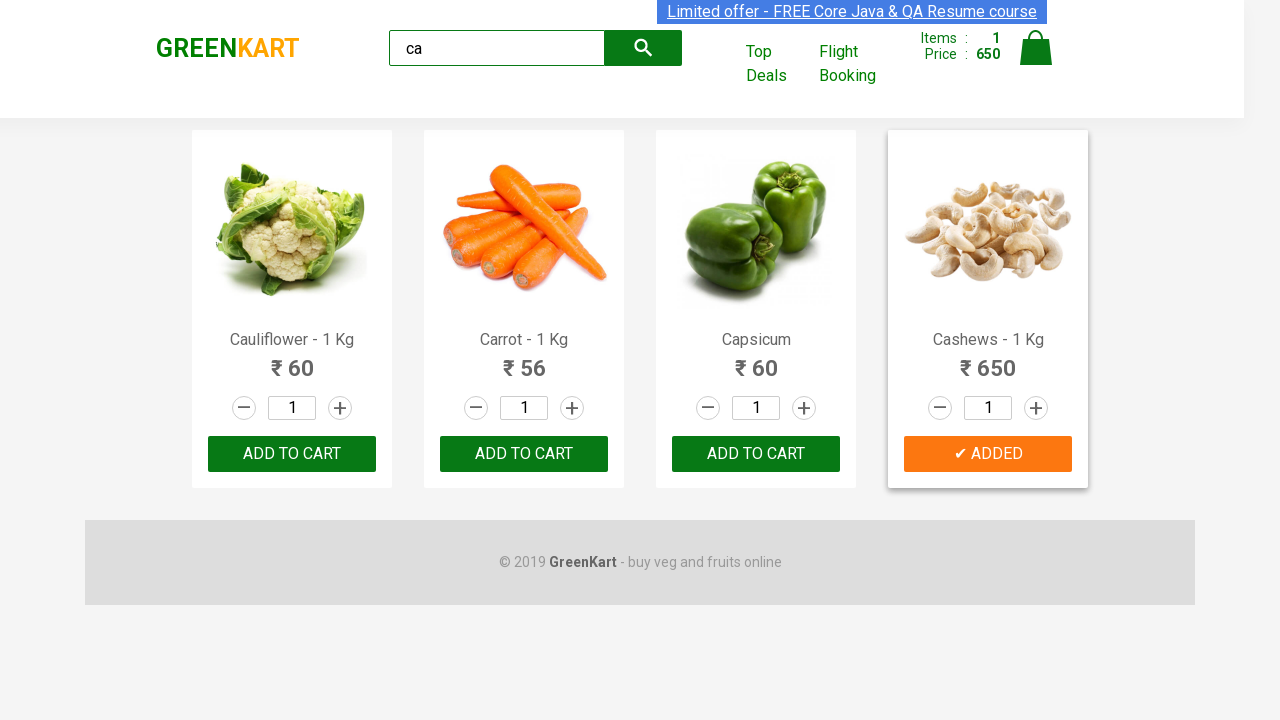